Tests drag and drop functionality on jQuery UI demo page by dragging an element and dropping it onto a target area

Starting URL: https://jqueryui.com/droppable/

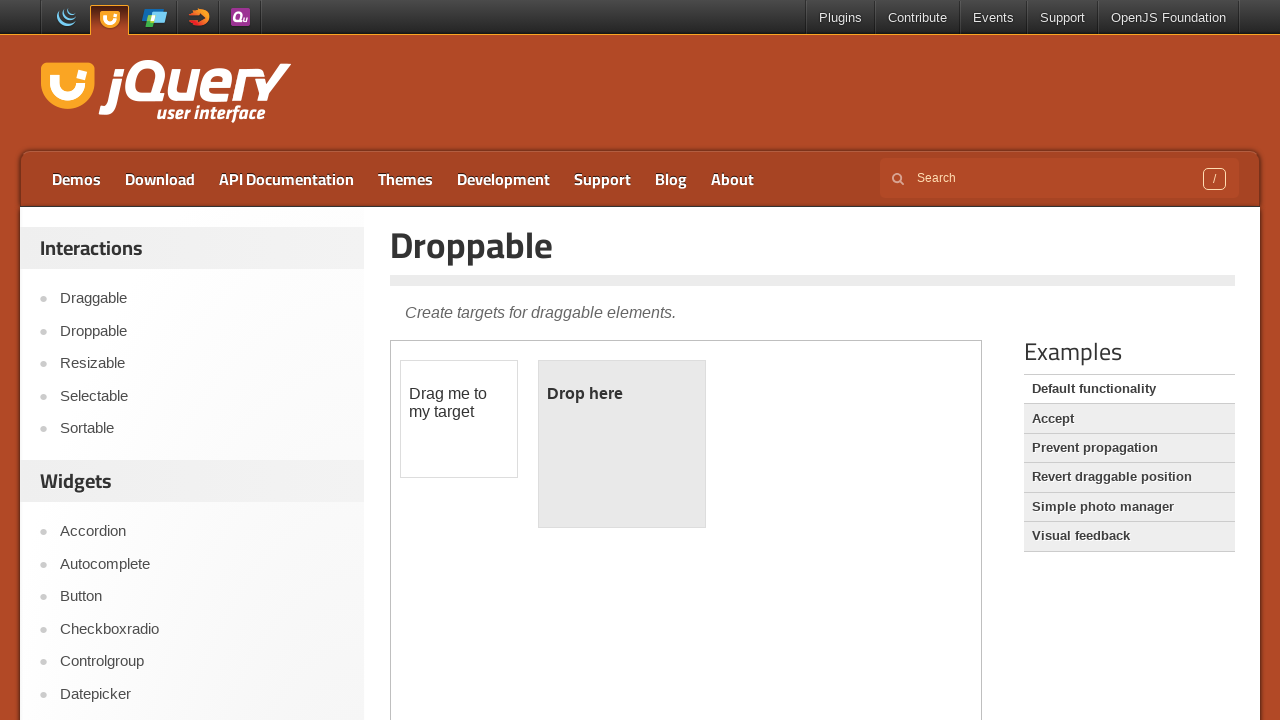

Waited for draggable element to load in iframe
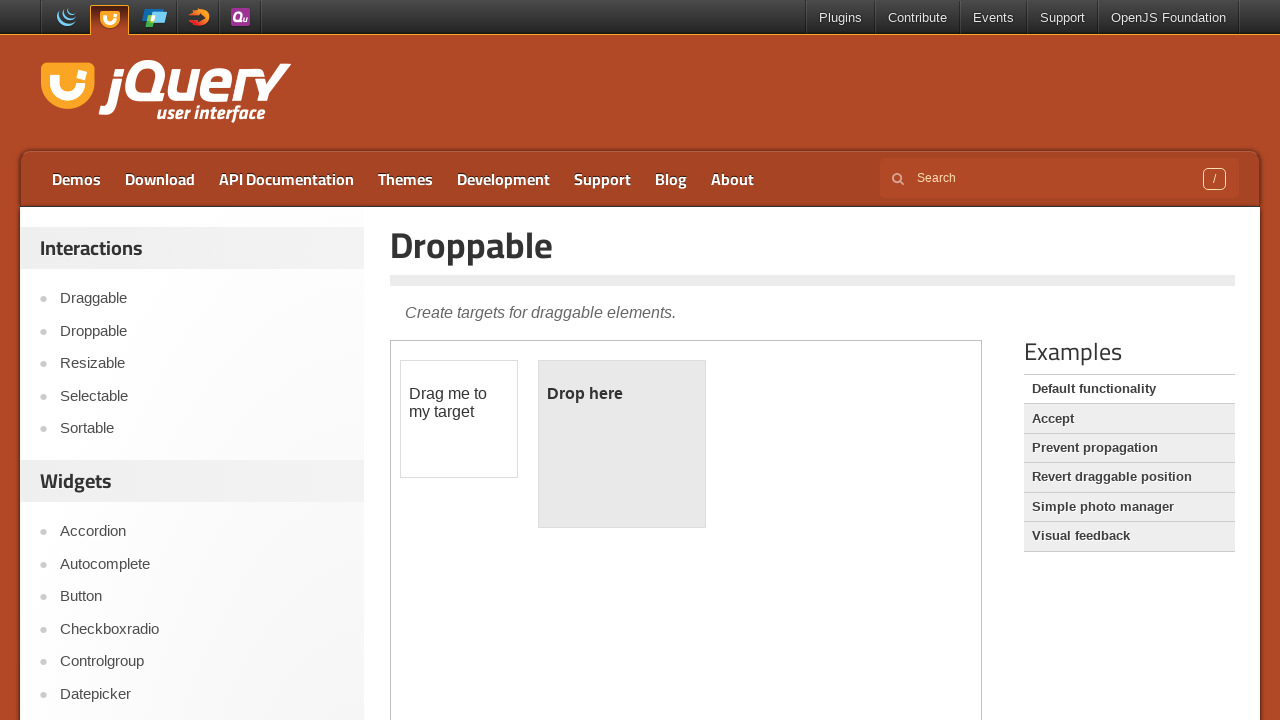

Selected the iframe containing the demo
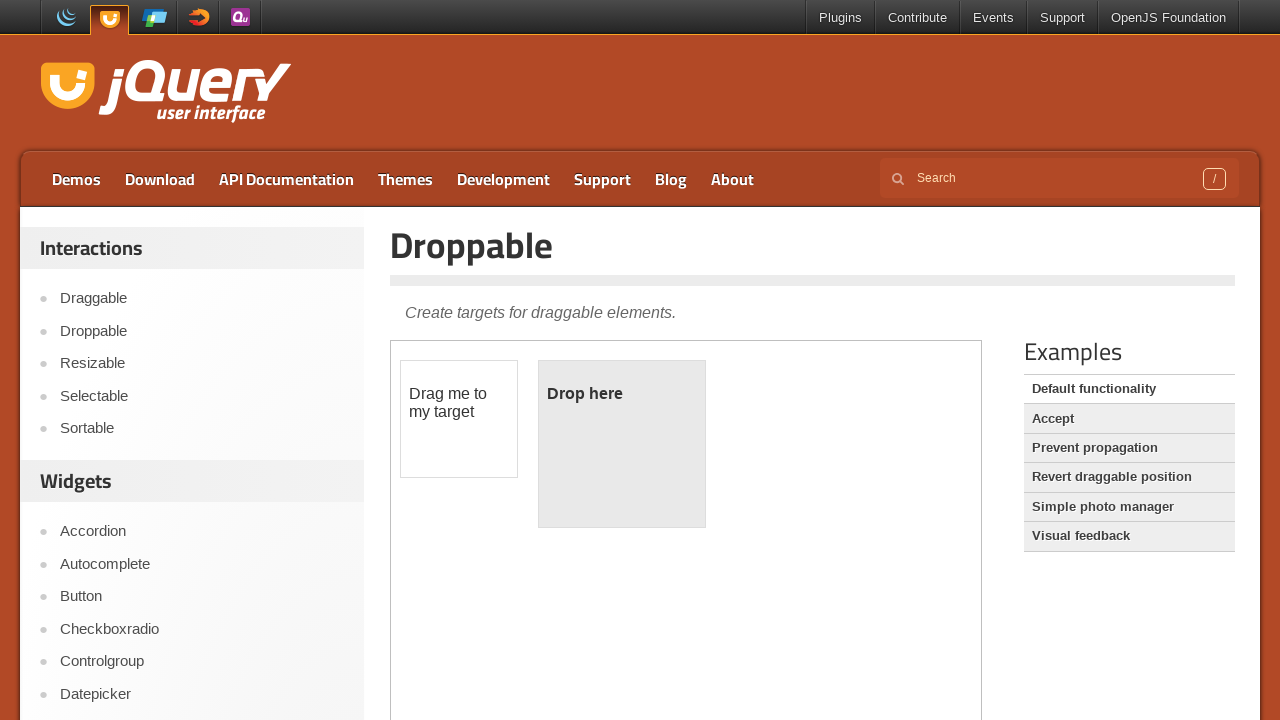

Located the draggable element
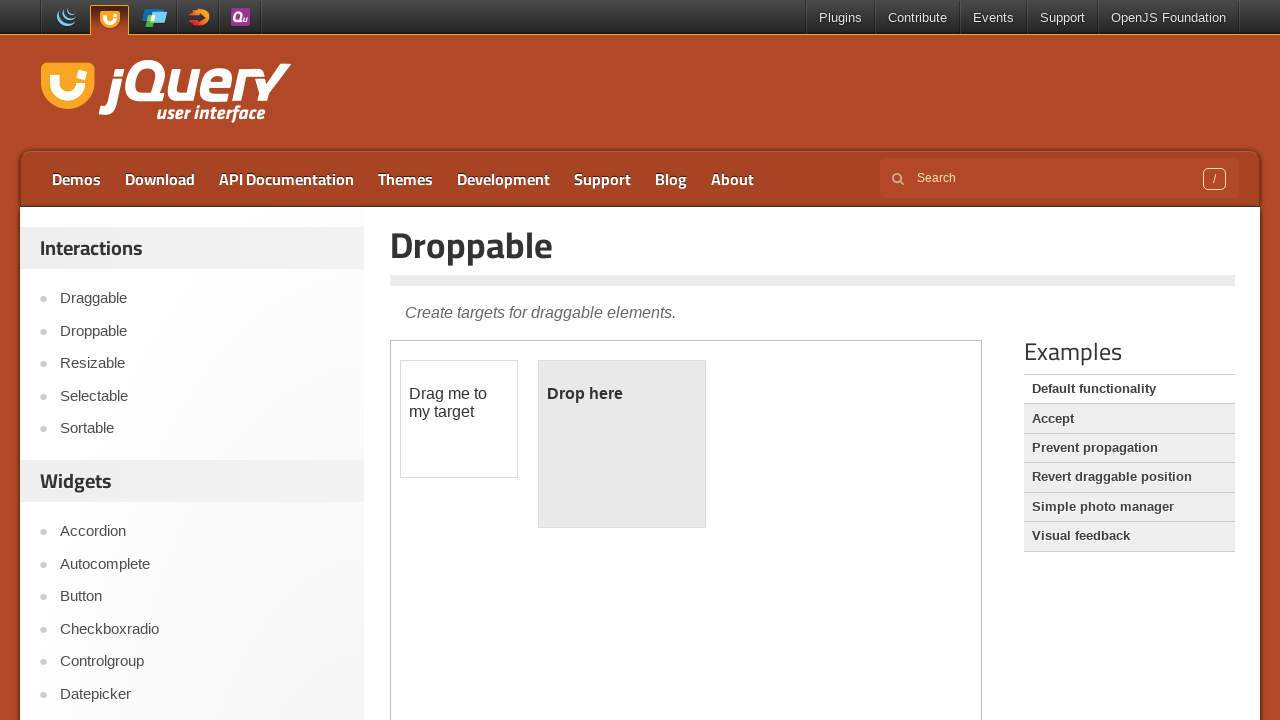

Located the droppable target element
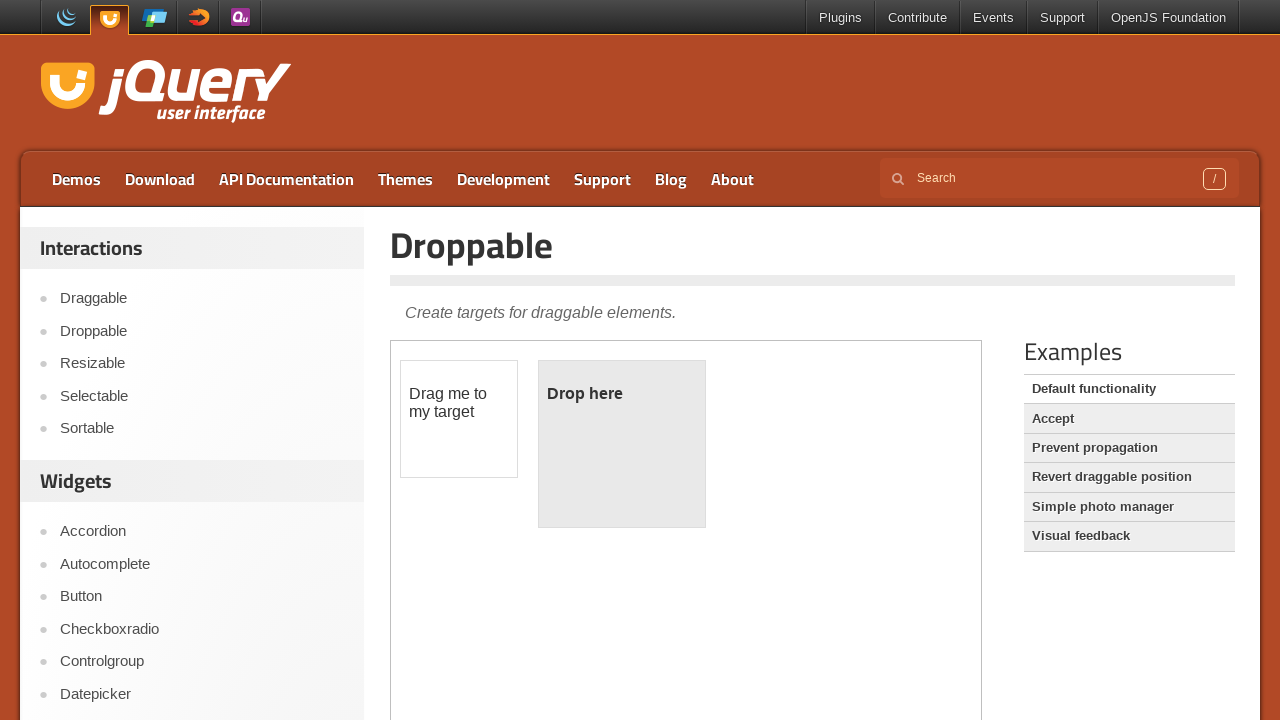

Dragged the draggable element and dropped it onto the droppable target at (622, 444)
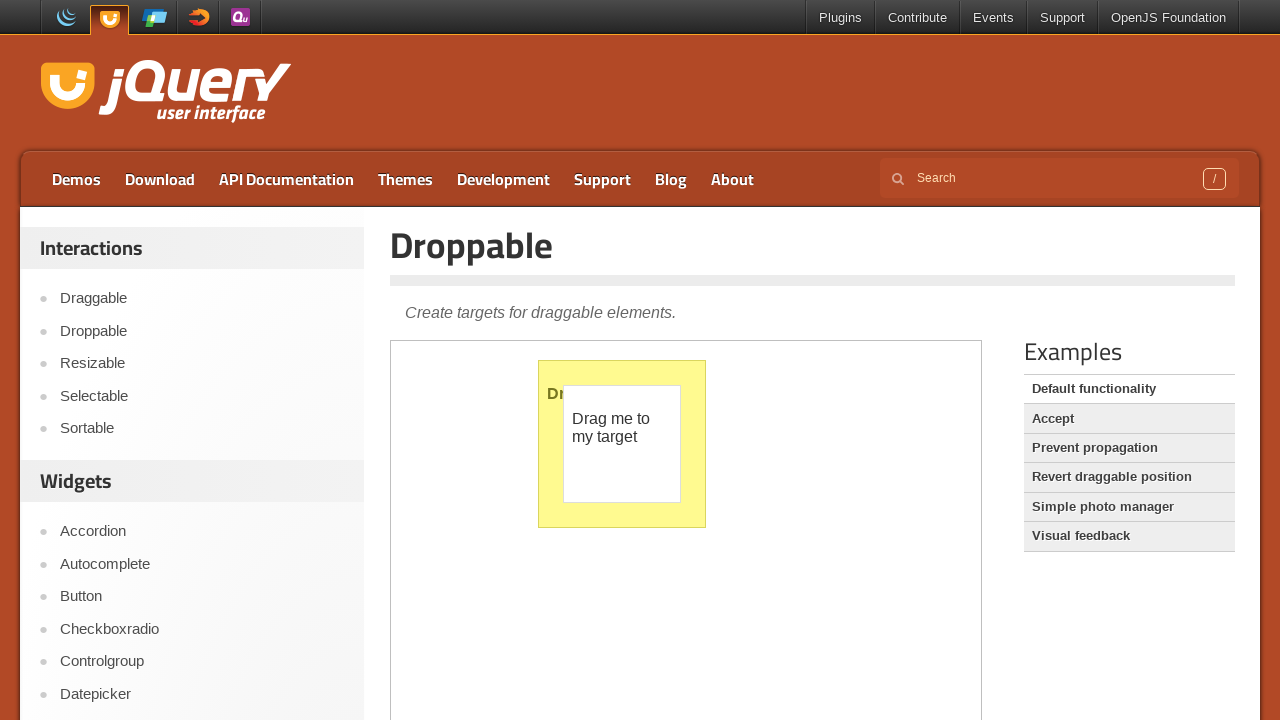

Waited 3 seconds to observe the drag and drop result
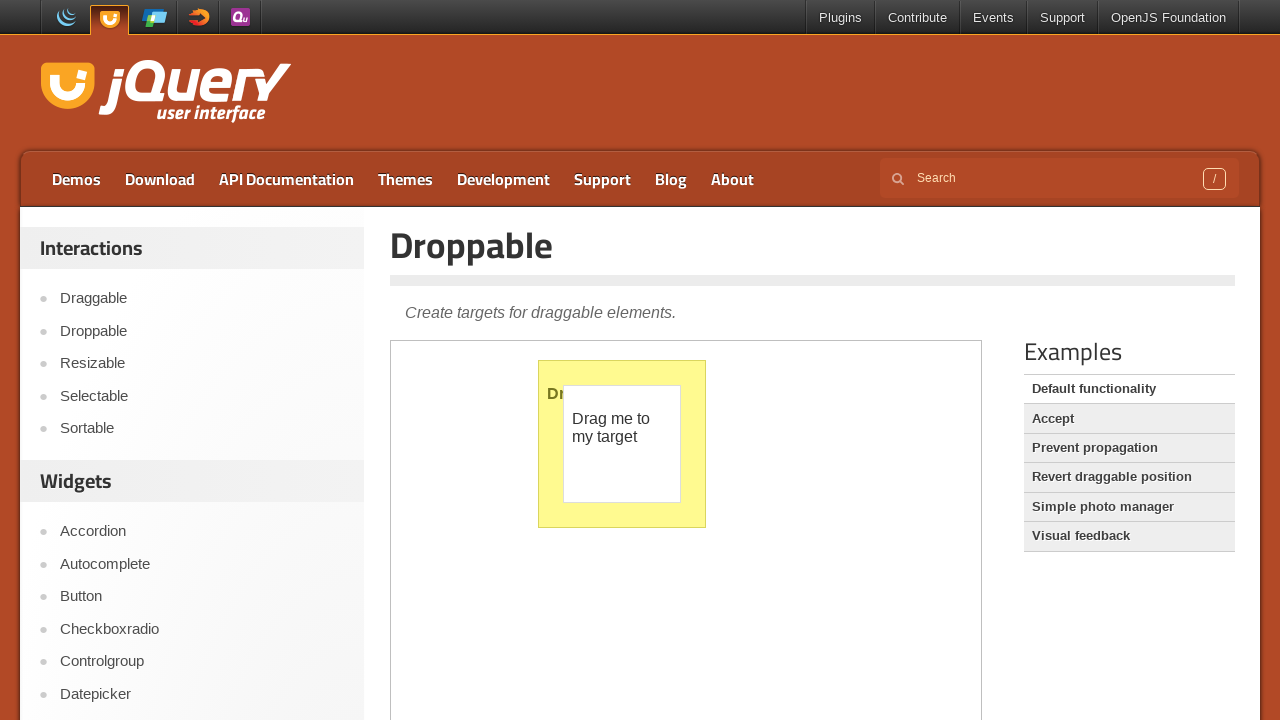

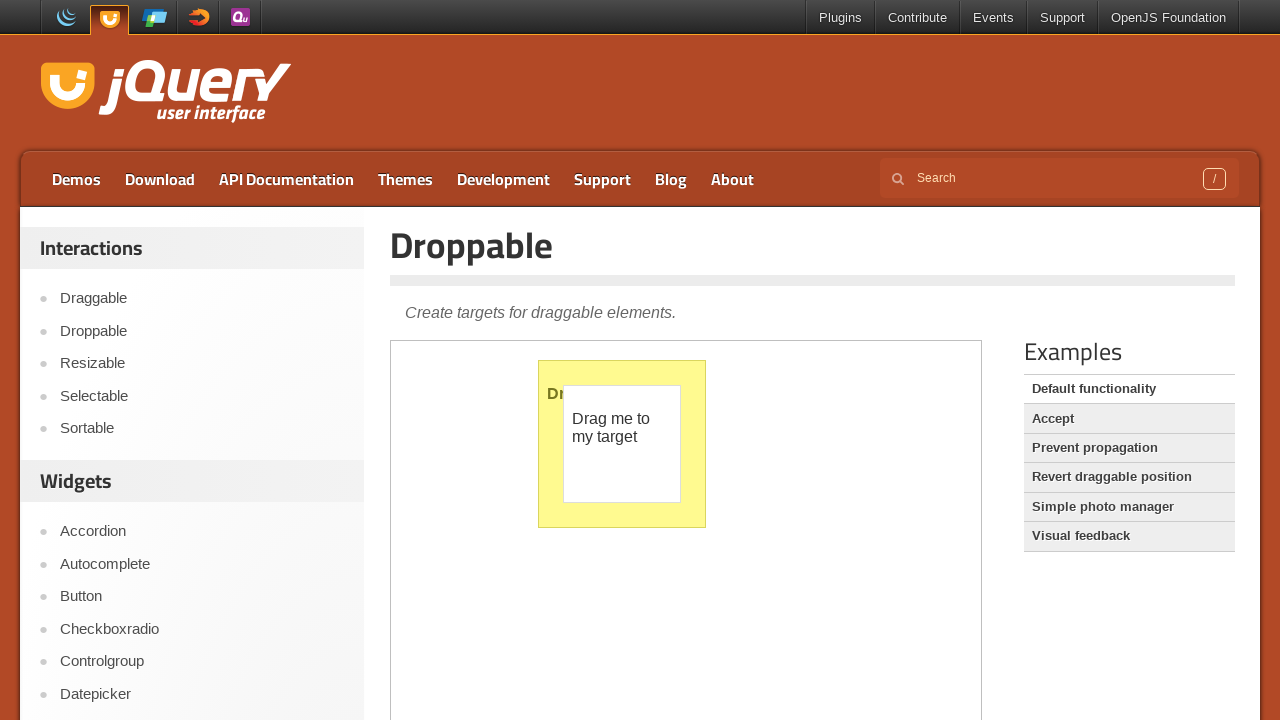